Tests opting out of A/B tests by forging an opt-out cookie on the target page, refreshing, and verifying the page shows the opt-out version.

Starting URL: http://the-internet.herokuapp.com/abtest

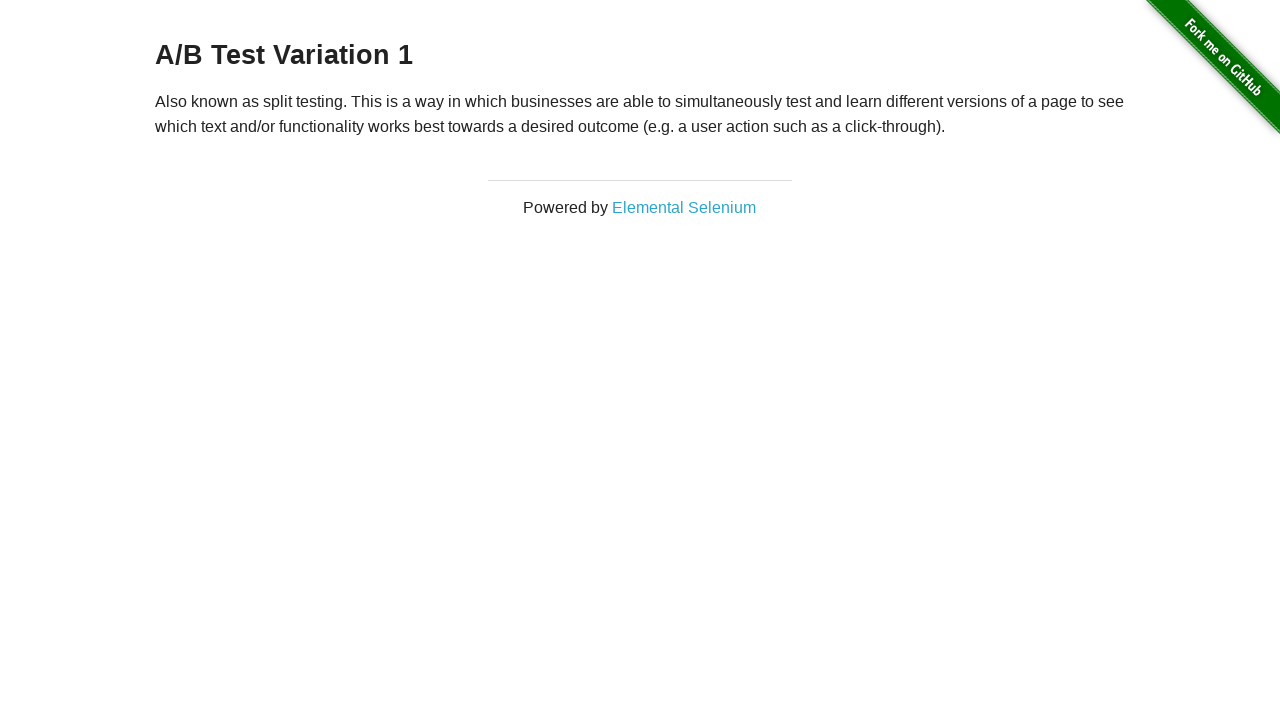

Located h3 heading element
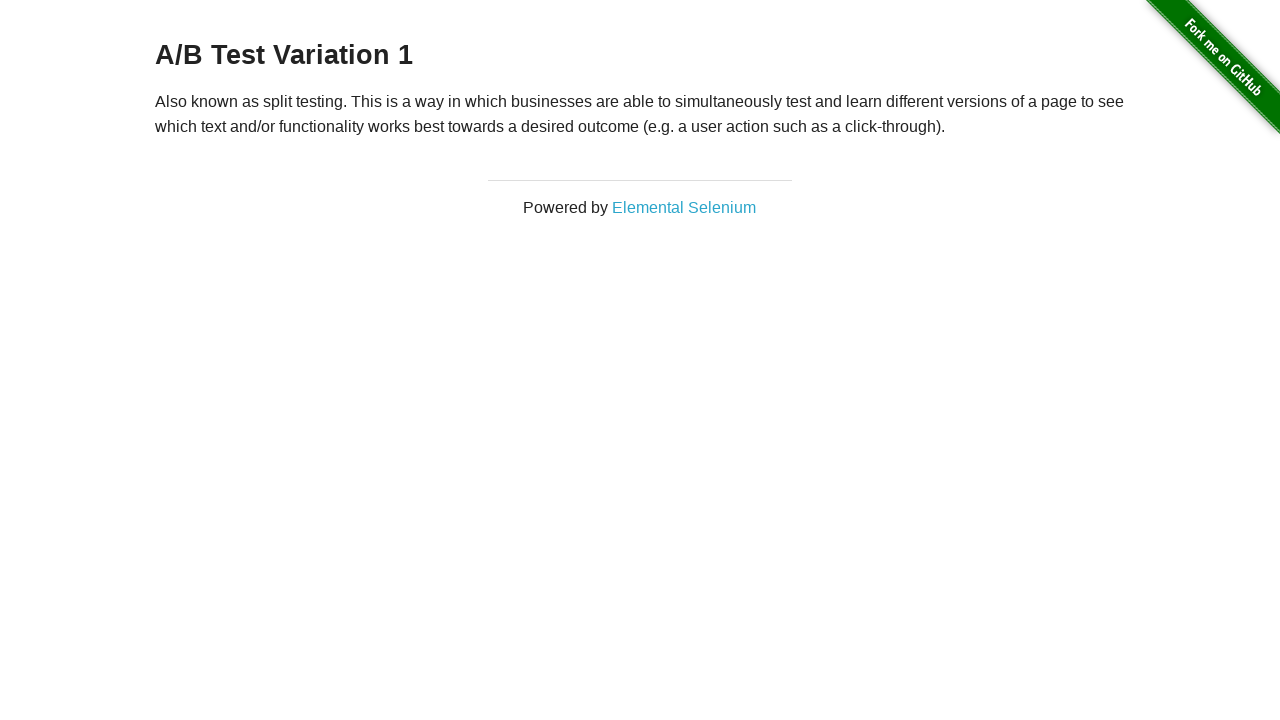

Retrieved heading text content
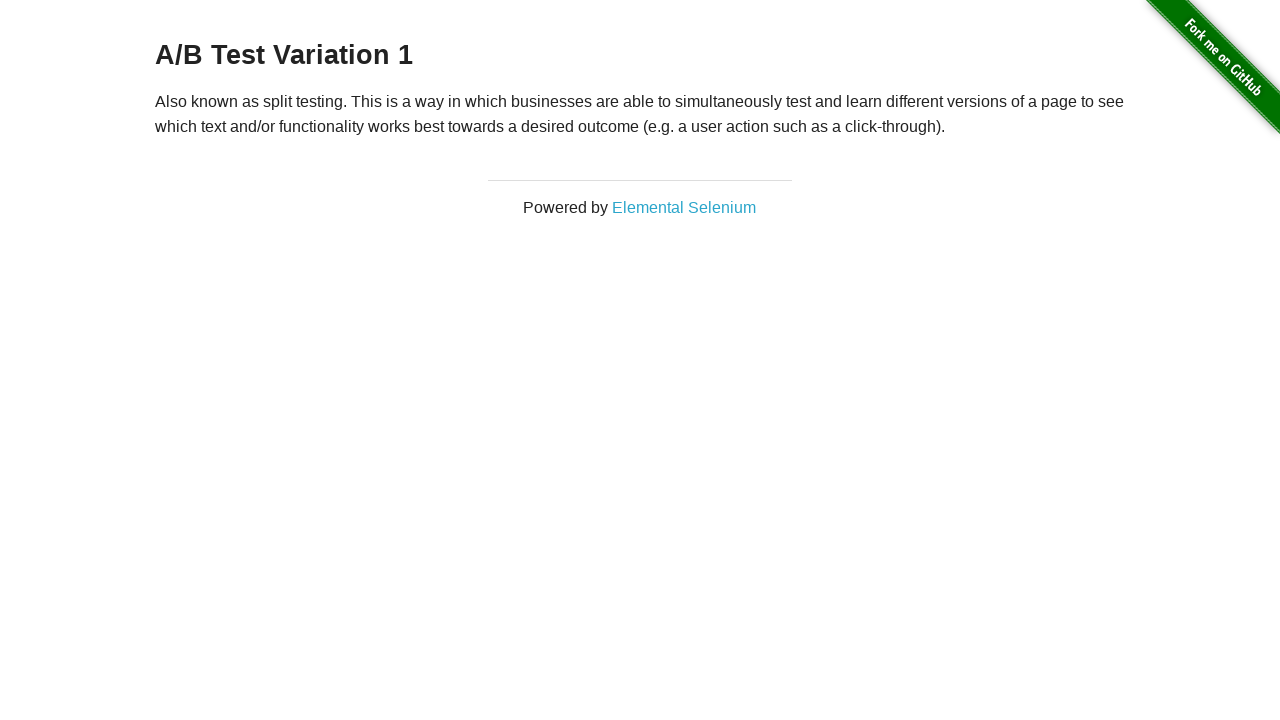

Verified page is in A/B test group (Variation 1 or Control)
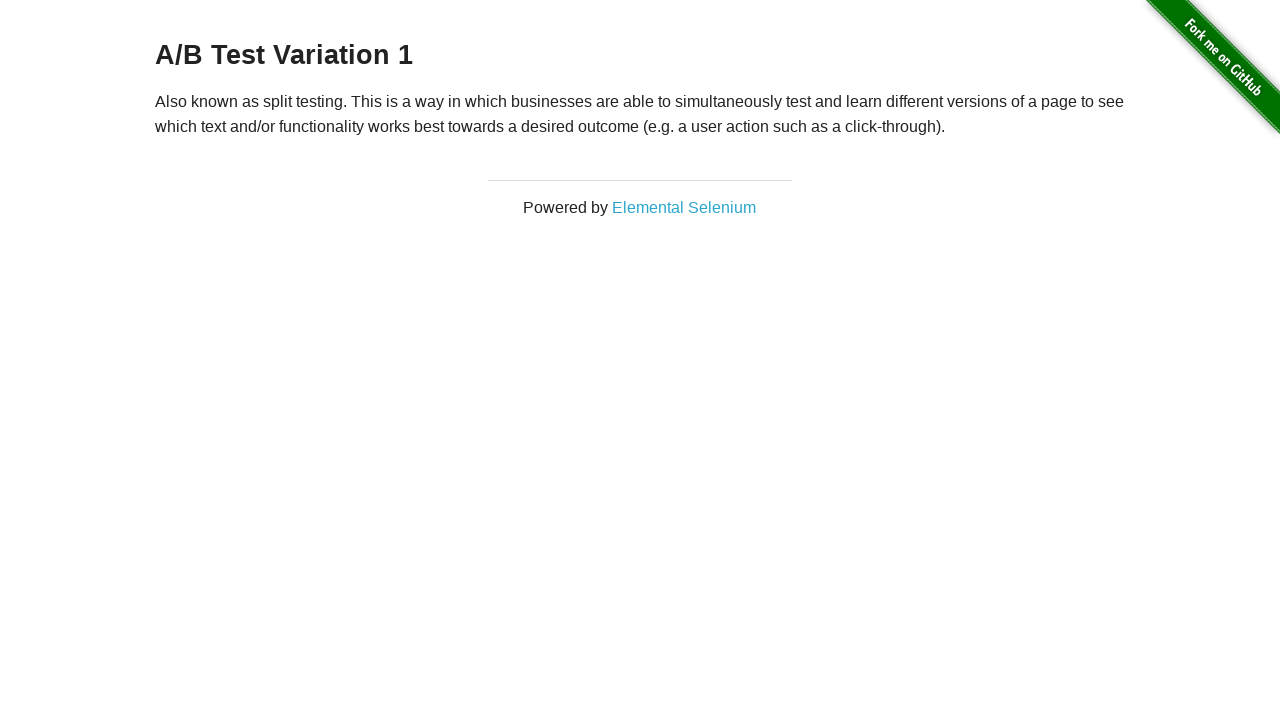

Added optimizelyOptOut cookie to context
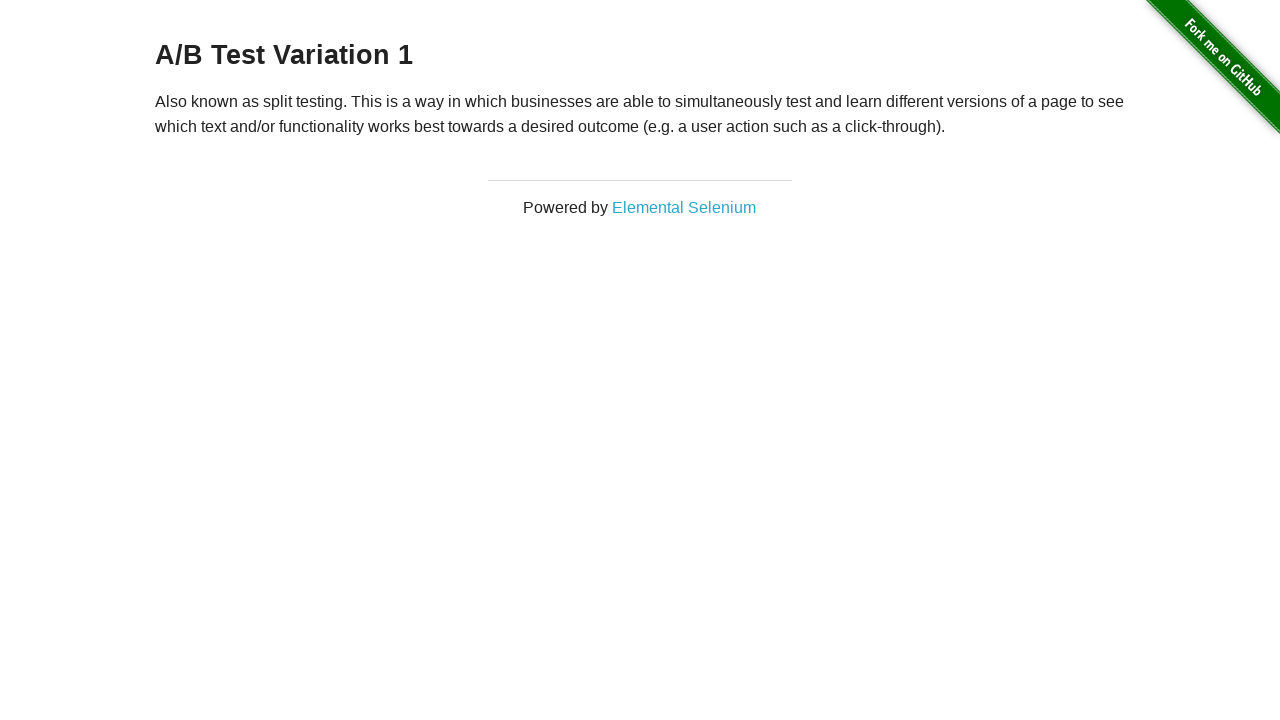

Refreshed page to apply opt-out cookie
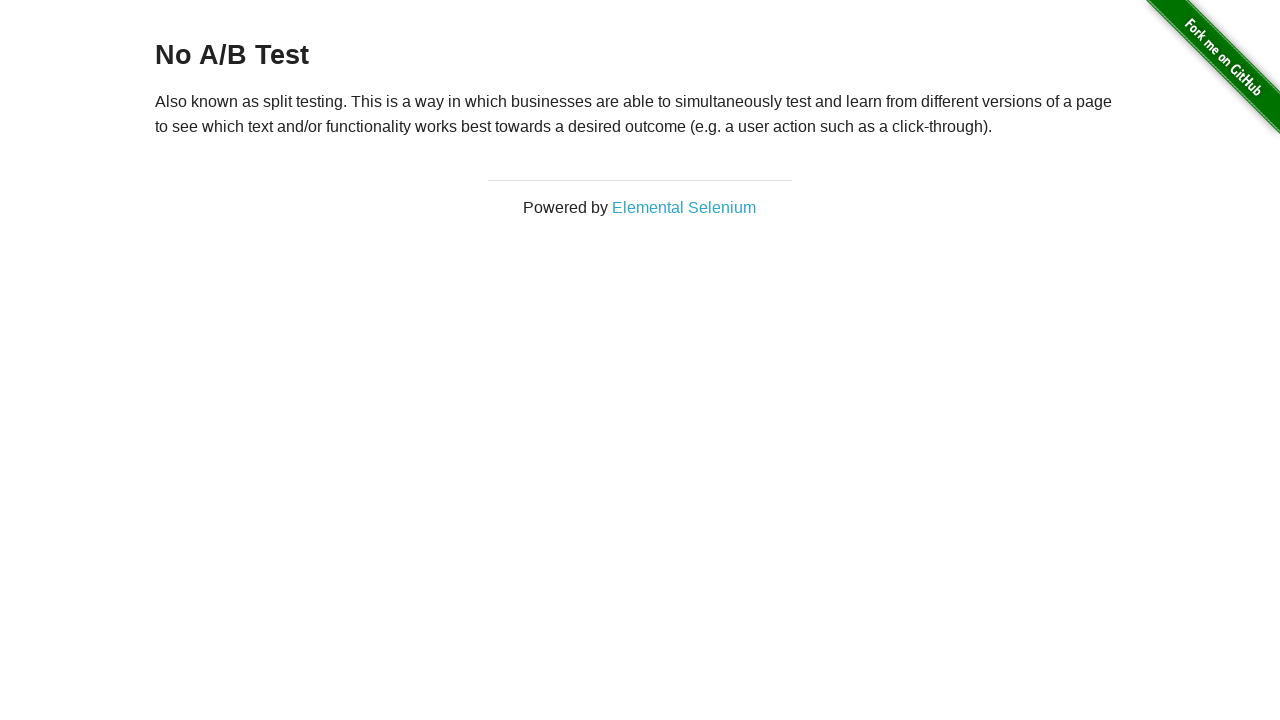

Retrieved heading text content after refresh
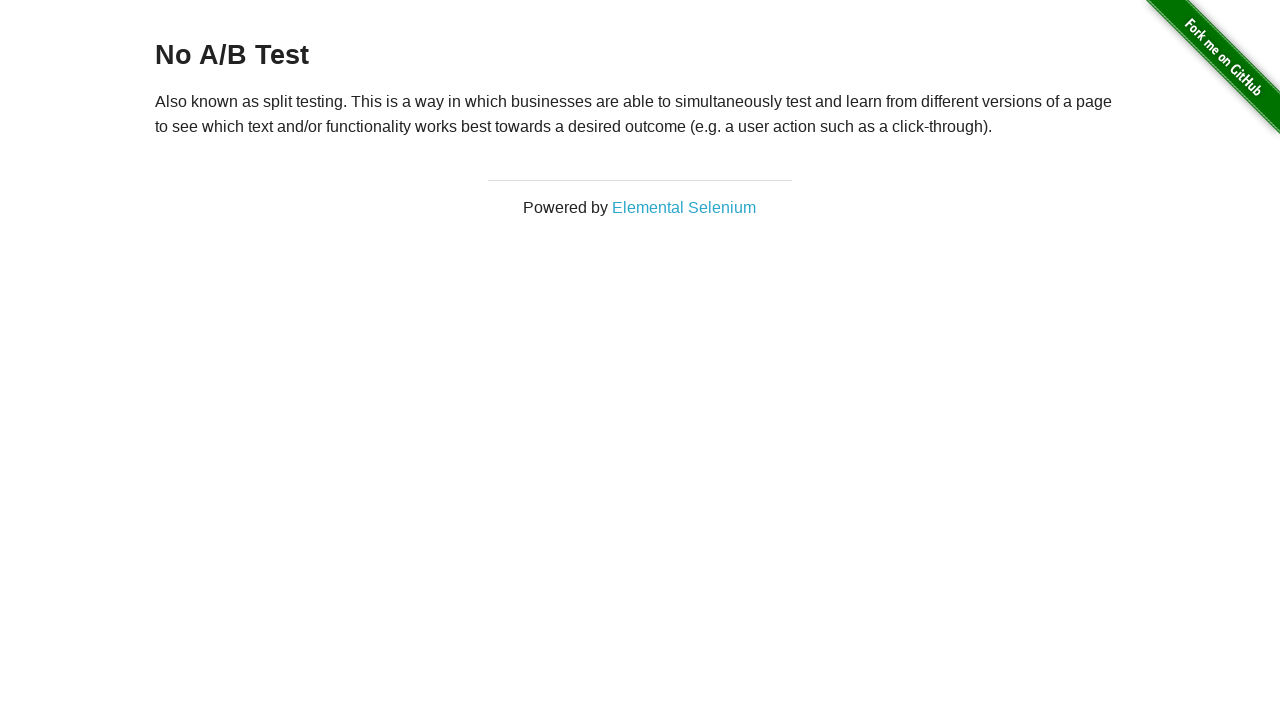

Verified page displays 'No A/B Test' opt-out version
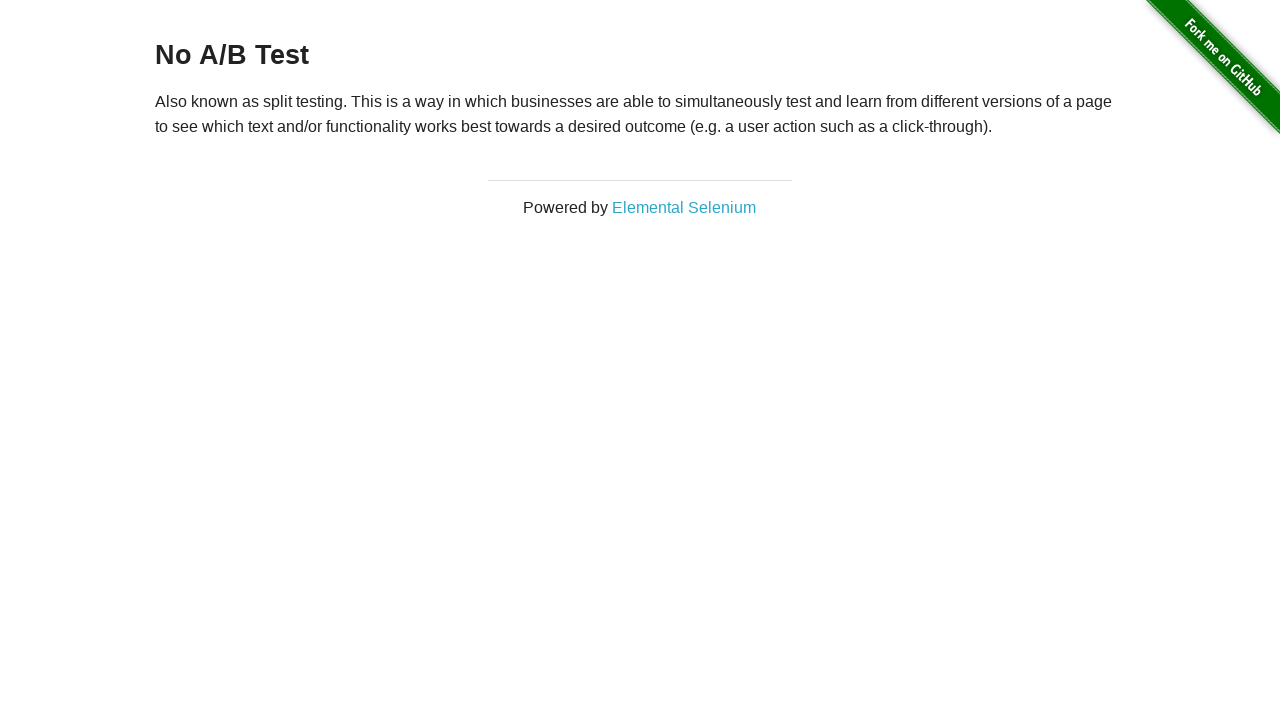

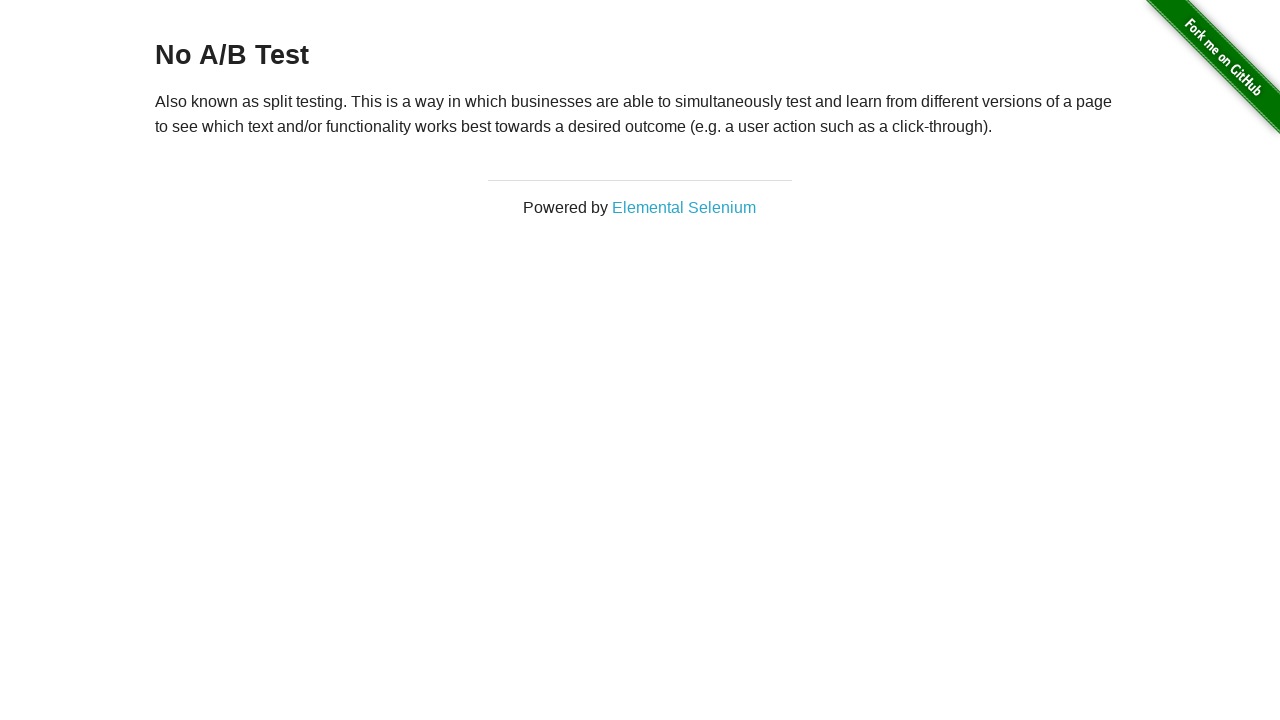